Tests drag-and-drop functionality on Kleki drawing app using chained mouse actions - same as actionsDragAndDropTest but with chained syntax.

Starting URL: https://kleki.com/

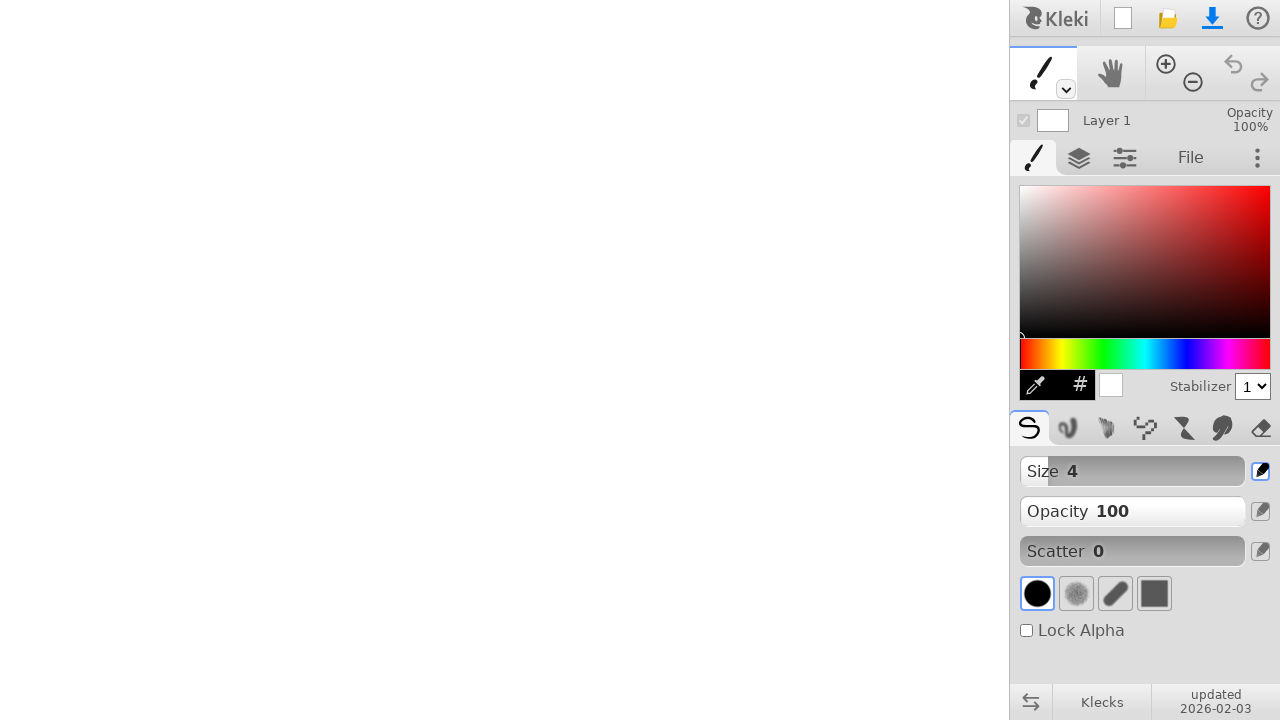

Waited for page to load with networkidle state
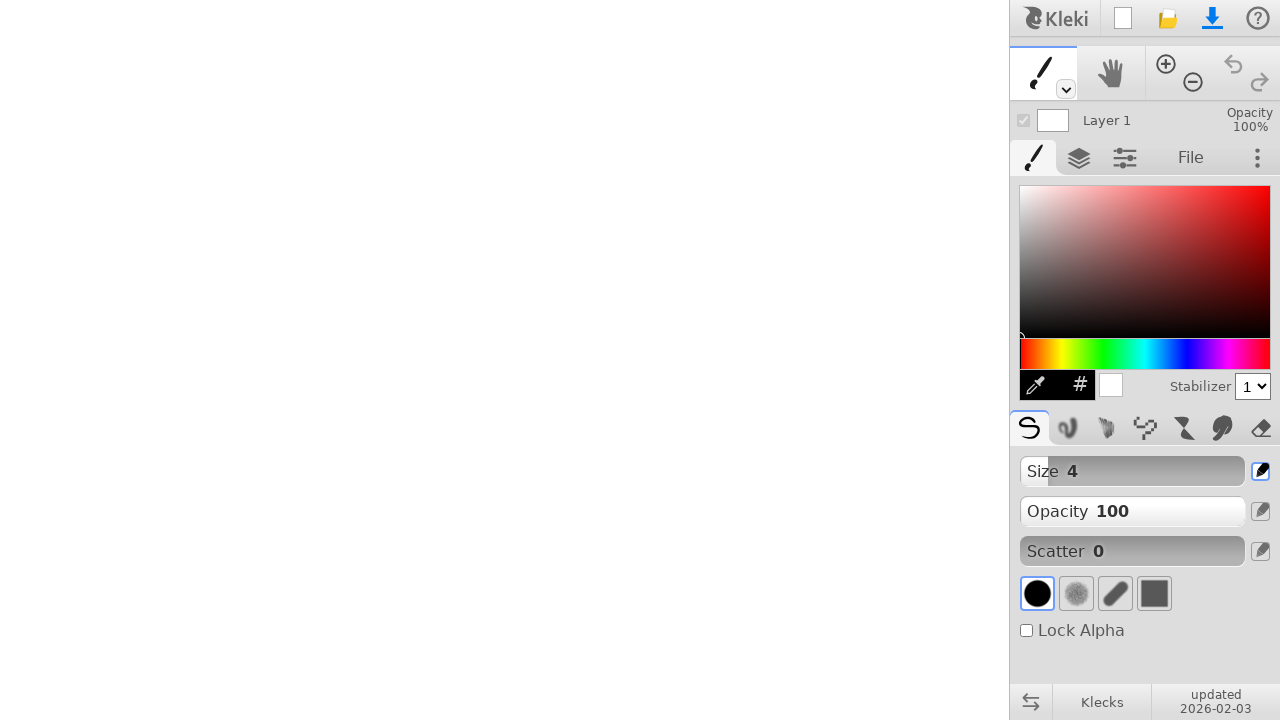

Moved mouse to starting position (100, 100) at (100, 100)
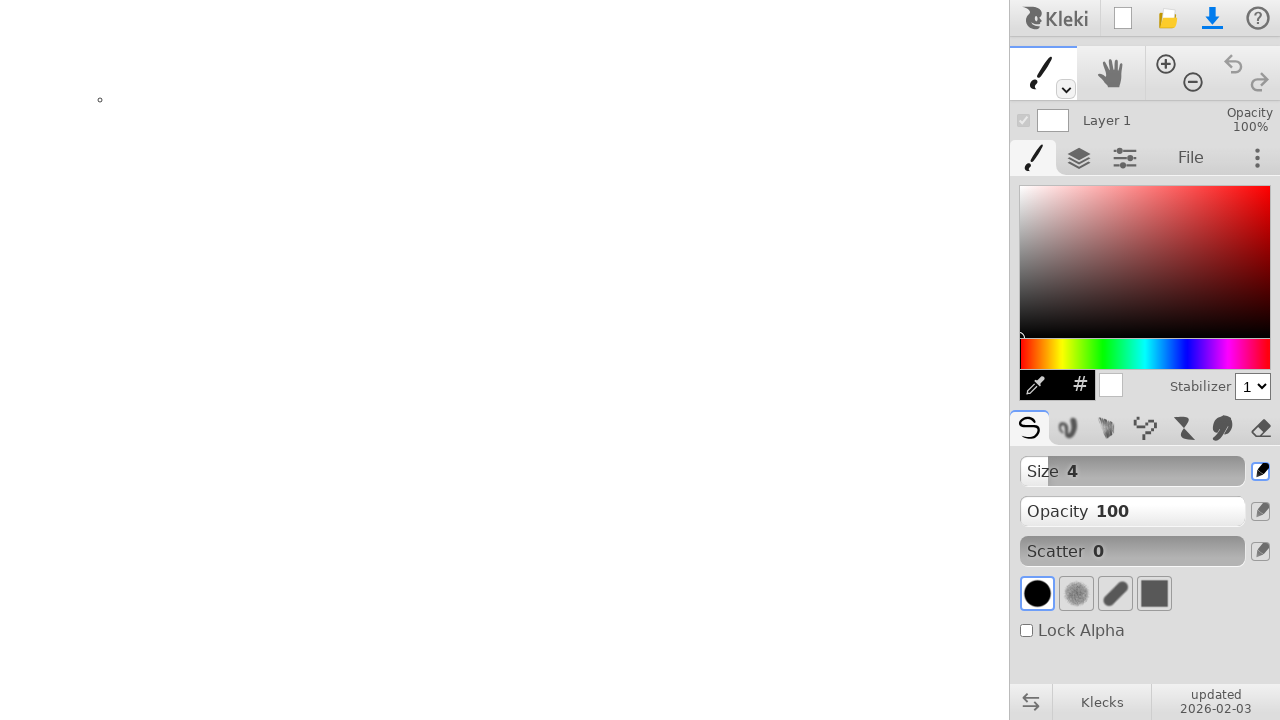

Pressed mouse button down to initiate drag at (100, 100)
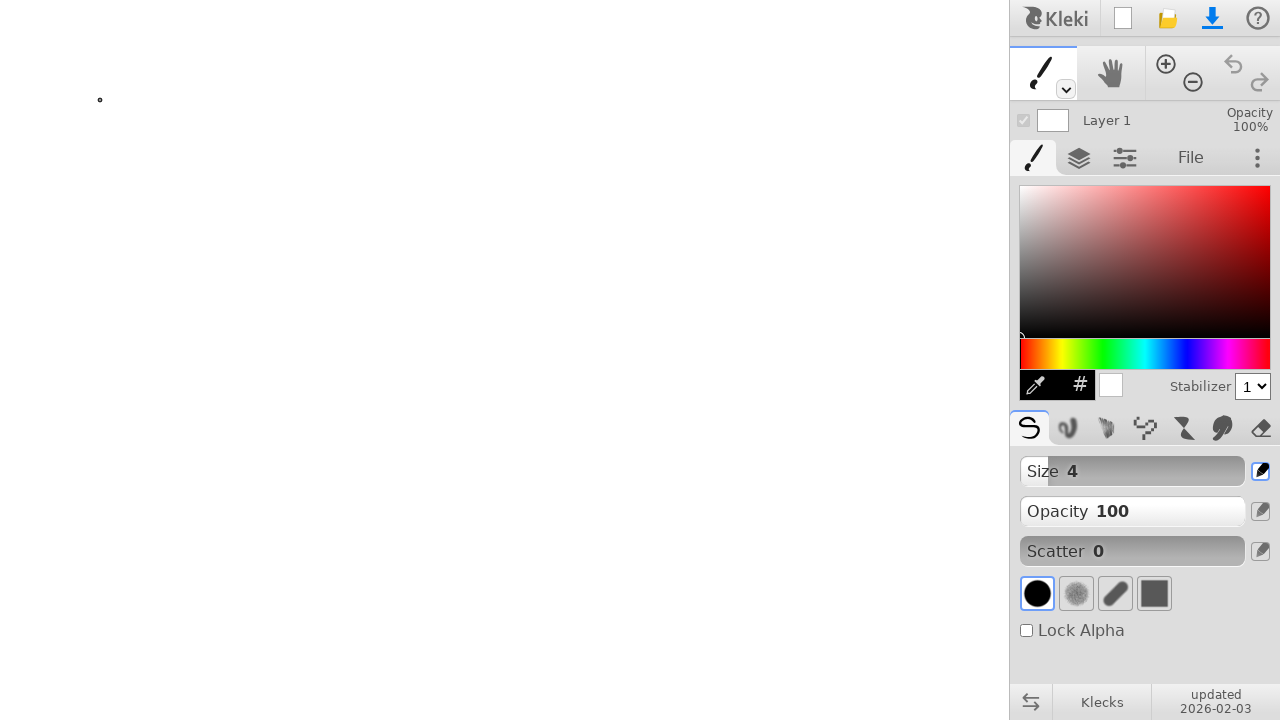

Dragged mouse to position (300, 300) at (300, 300)
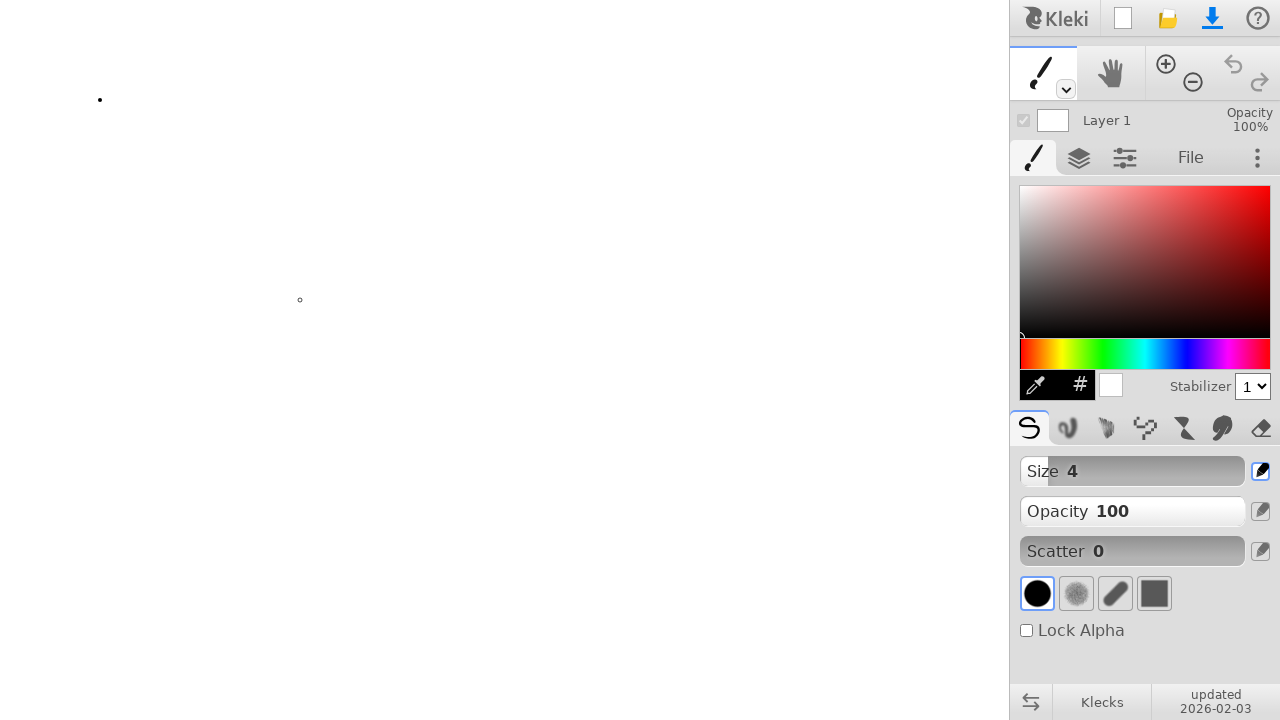

Released mouse button to complete drag-and-drop on Kleki drawing app at (300, 300)
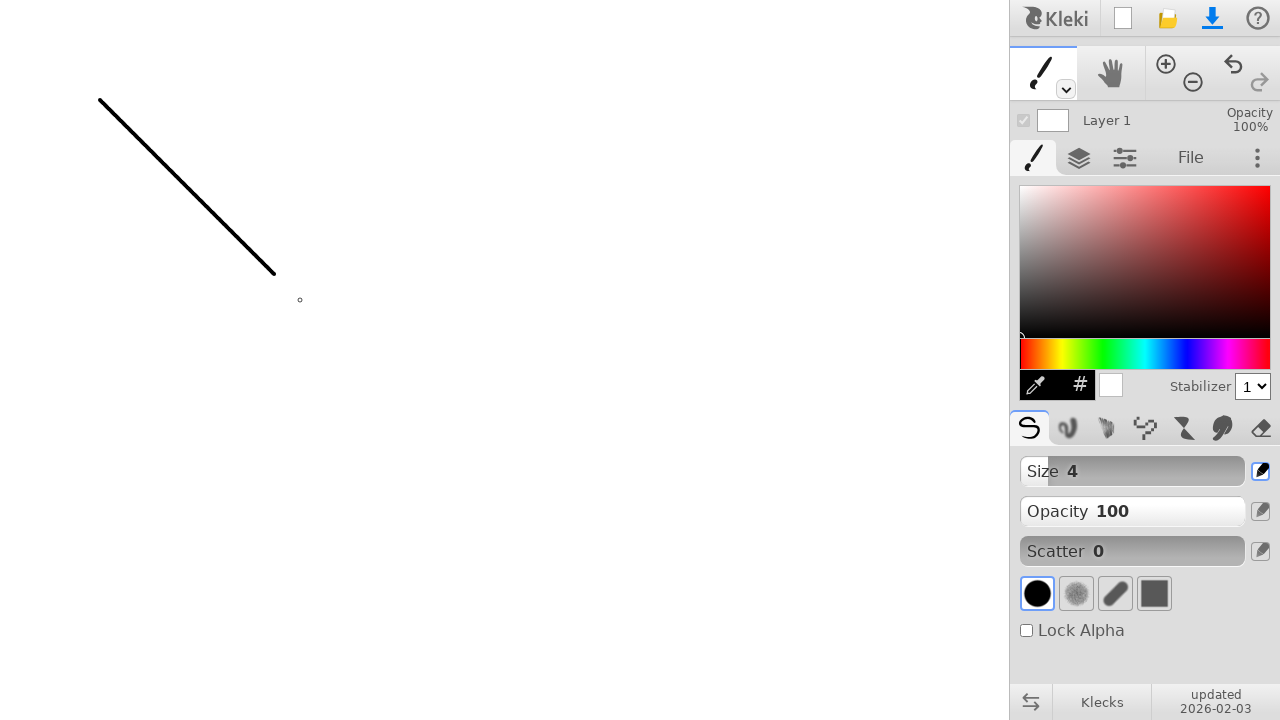

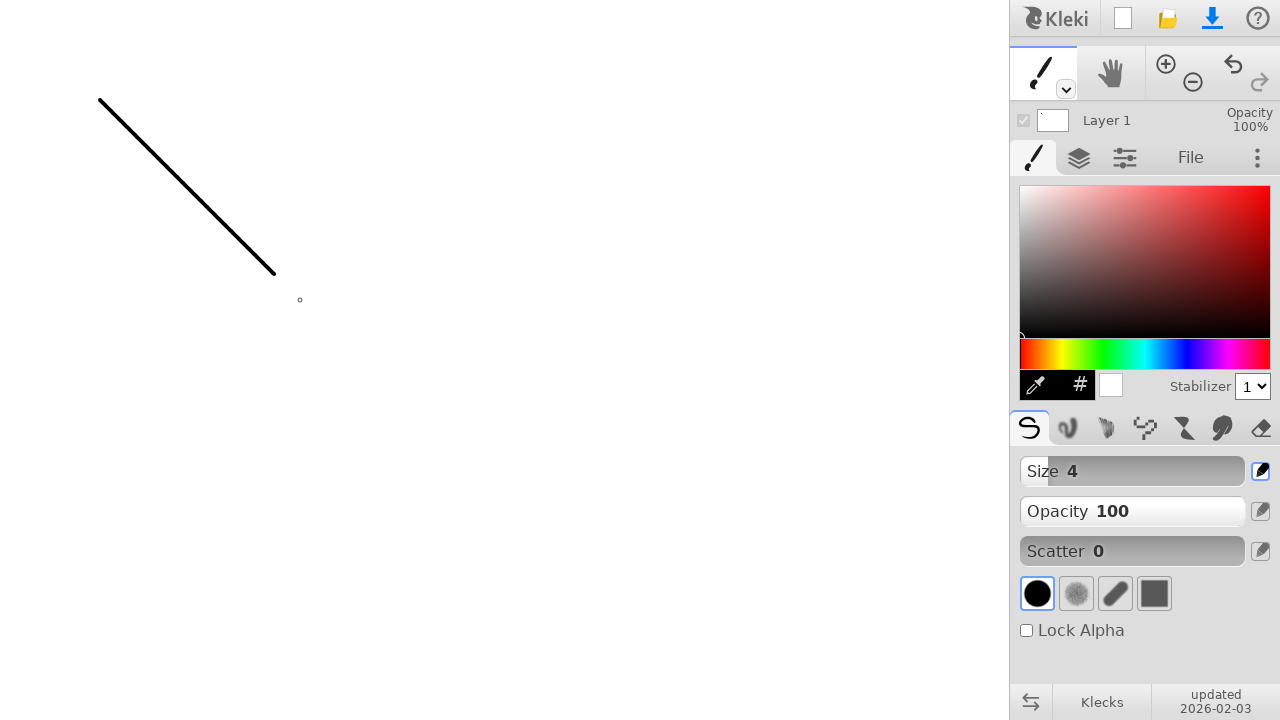